Navigates to the Demoblaze e-commerce demo site homepage and waits for the page to load

Starting URL: https://www.demoblaze.com/index.html

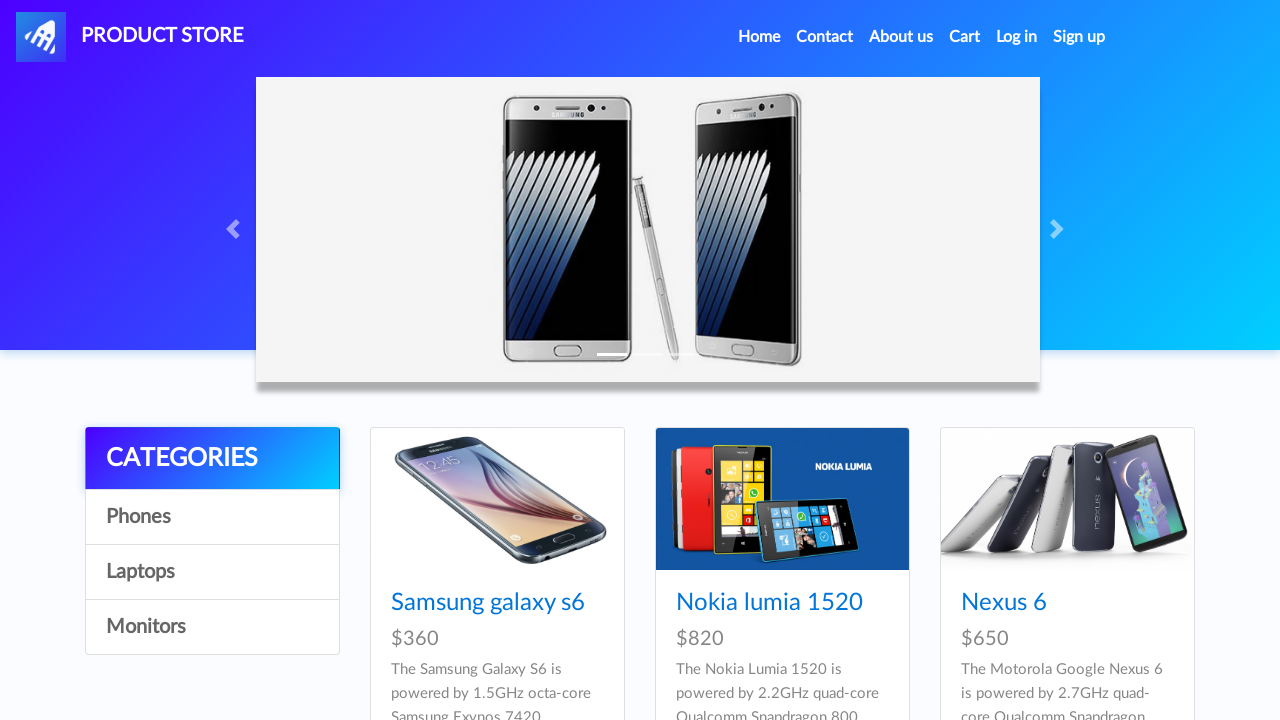

Navigated to Demoblaze e-commerce demo site homepage
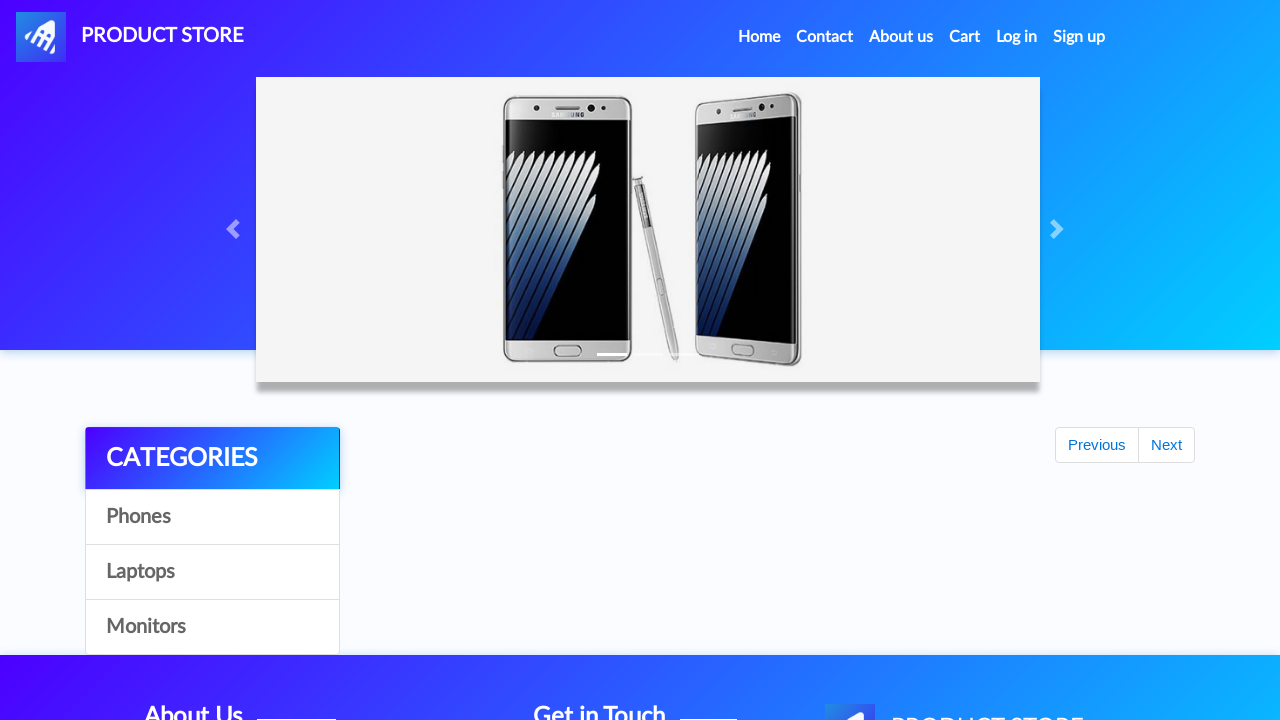

Page DOM content loaded
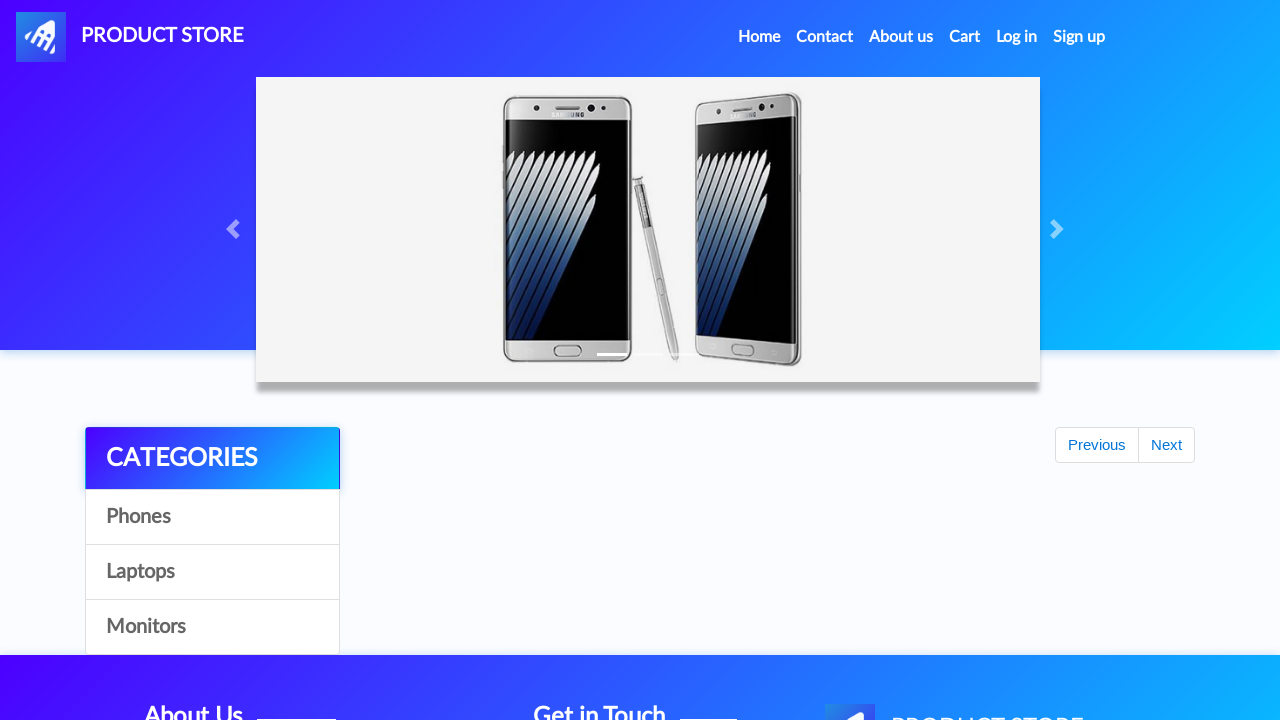

Navigation bar element appeared on page
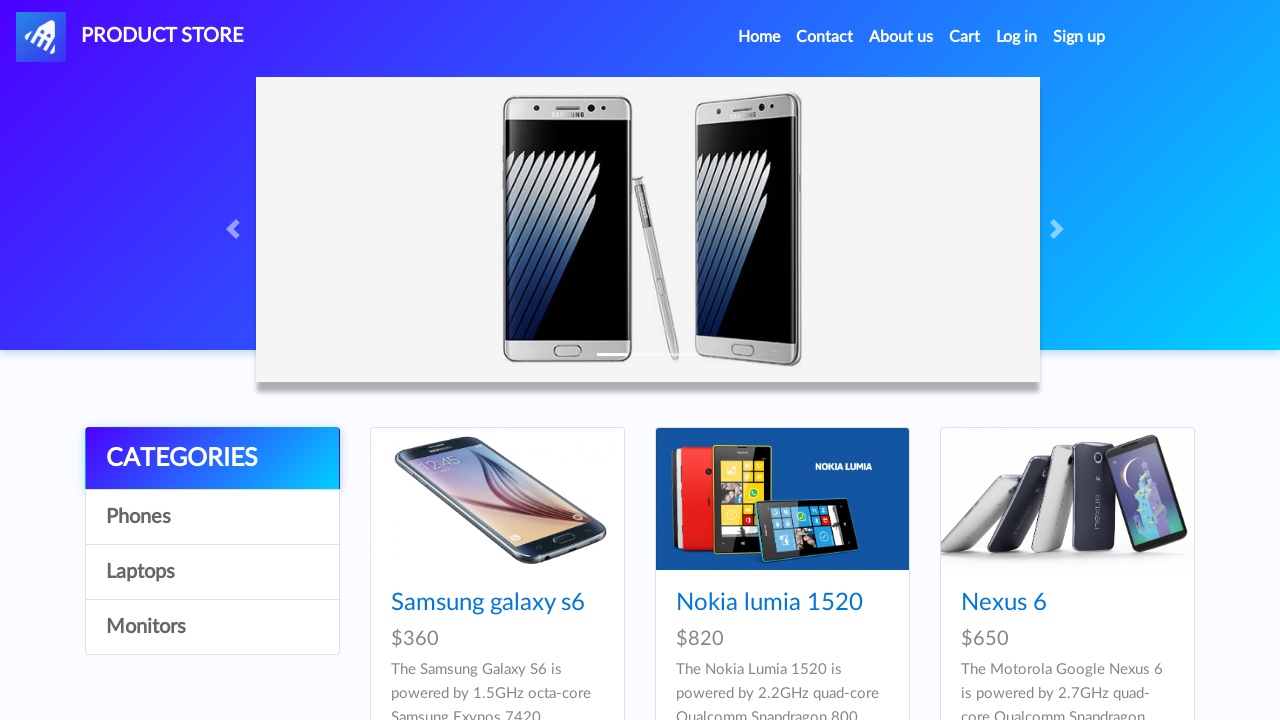

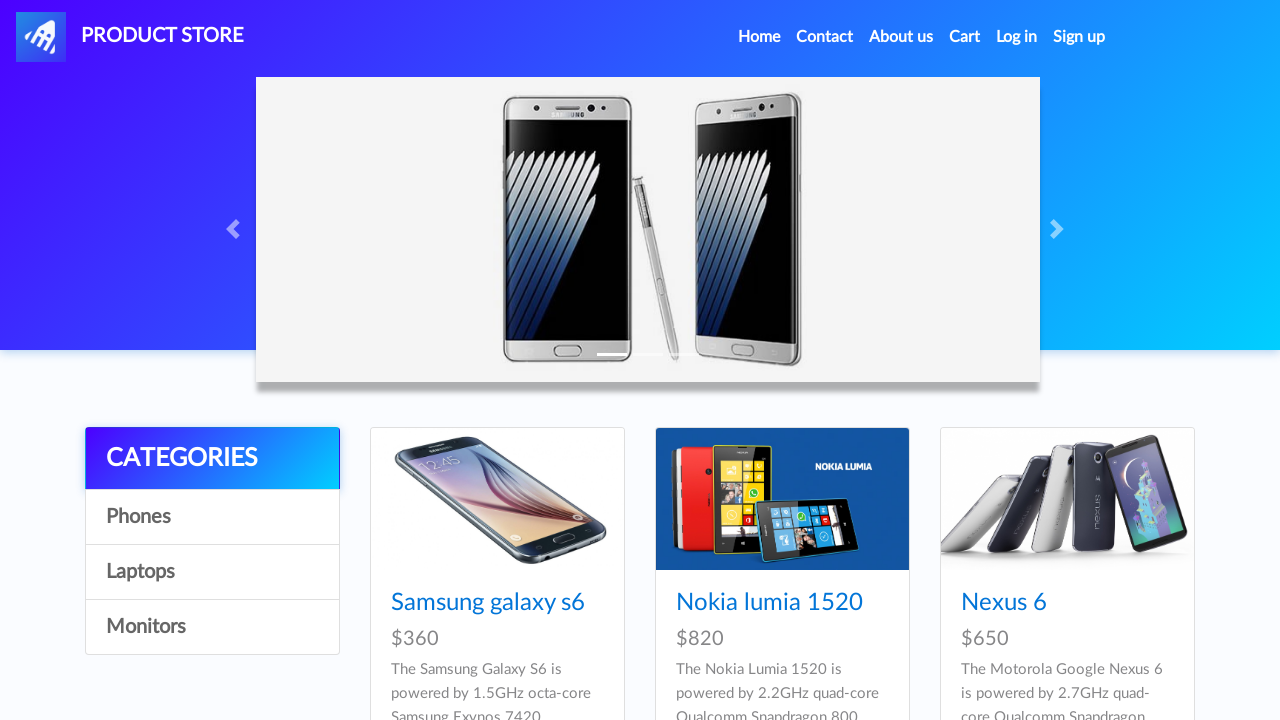